Tests scrolling functionality by navigating to jQuery UI datepicker page and scrolling to a specific element

Starting URL: https://jqueryui.com/datepicker/

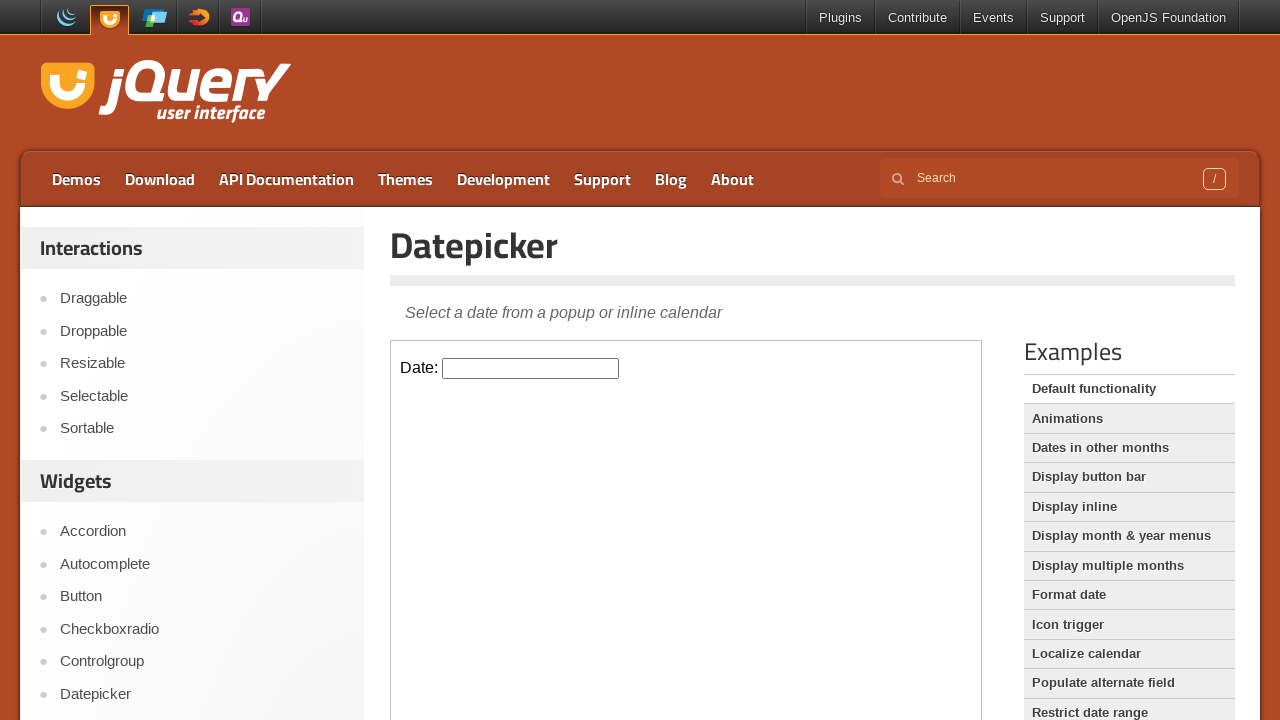

Located Widget Factory element using XPath
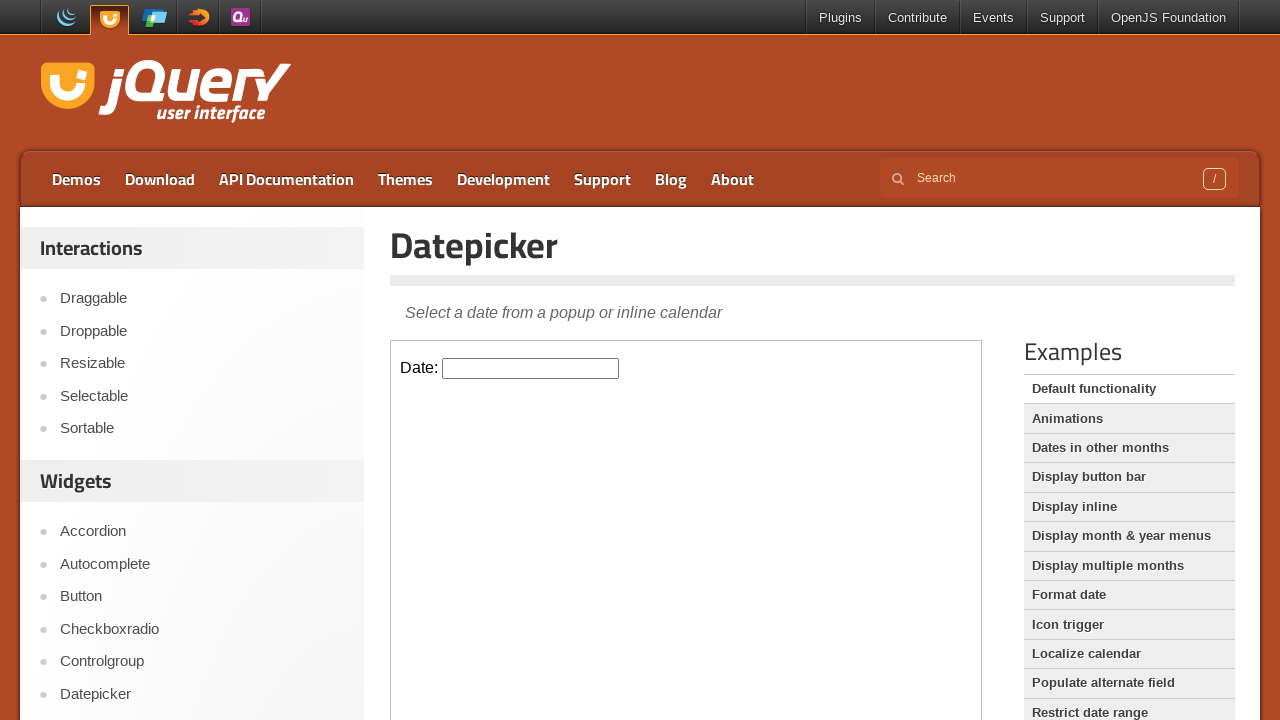

Scrolled to Widget Factory element
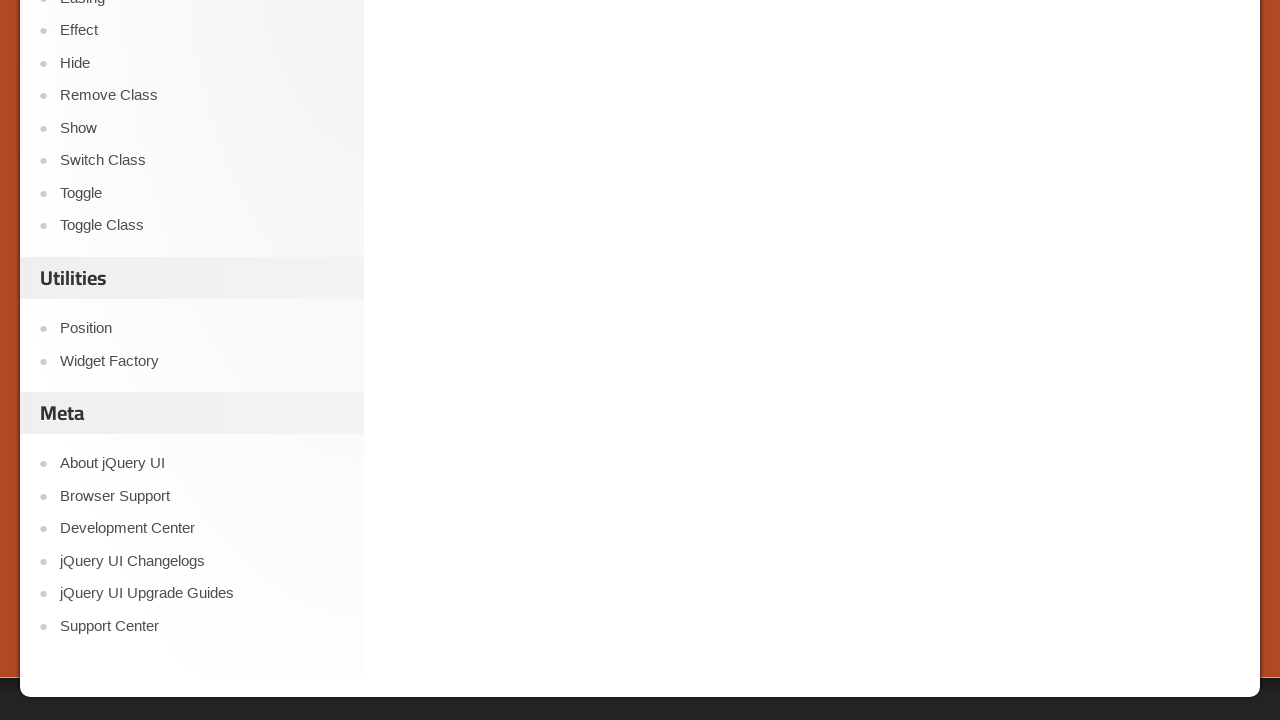

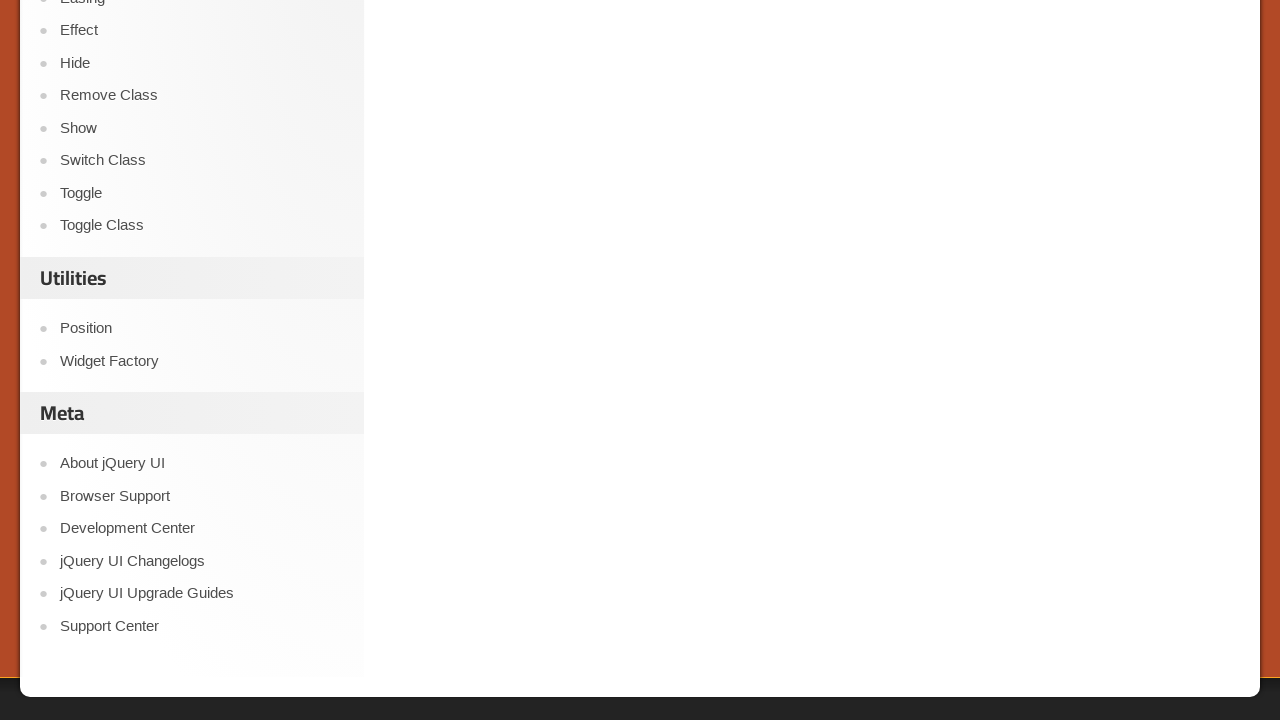